Tests interaction with Shadow DOM elements by accessing a shadow root and clicking a menu item within it

Starting URL: https://www.htmlelements.com/demos/menu/shadow-dom/index.htm

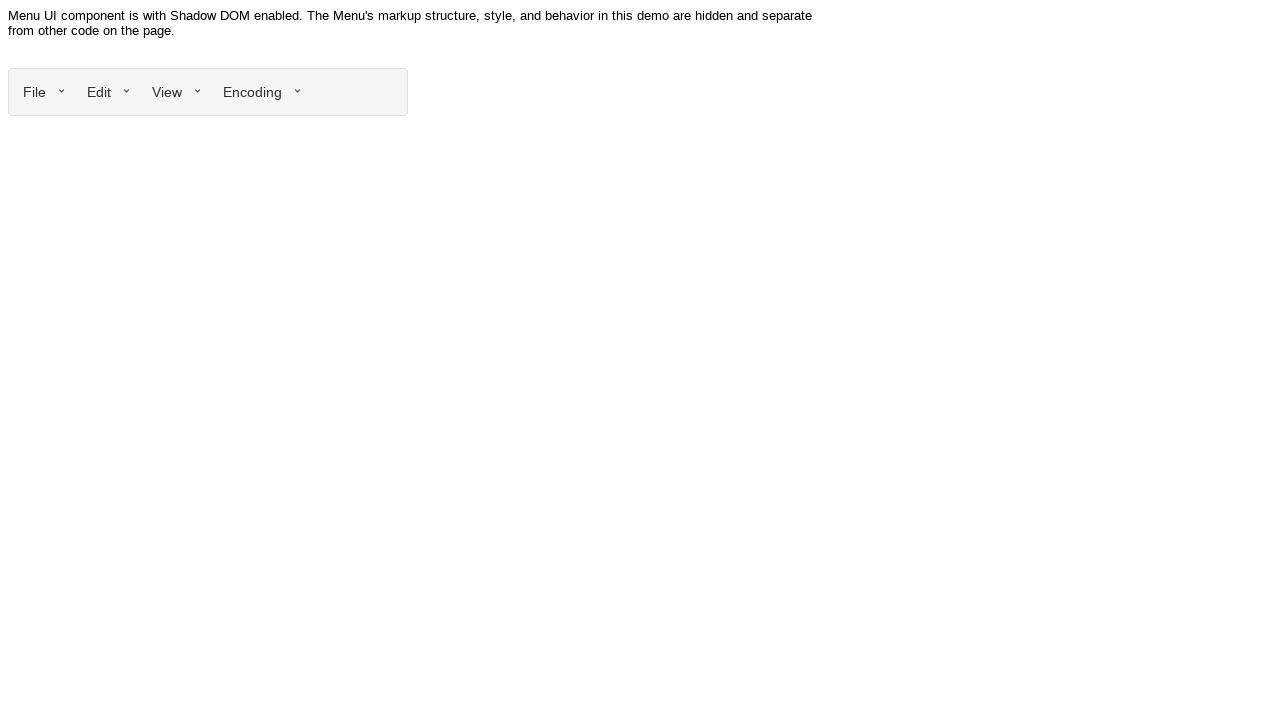

Shadow host element '.smart-ui-component' is present
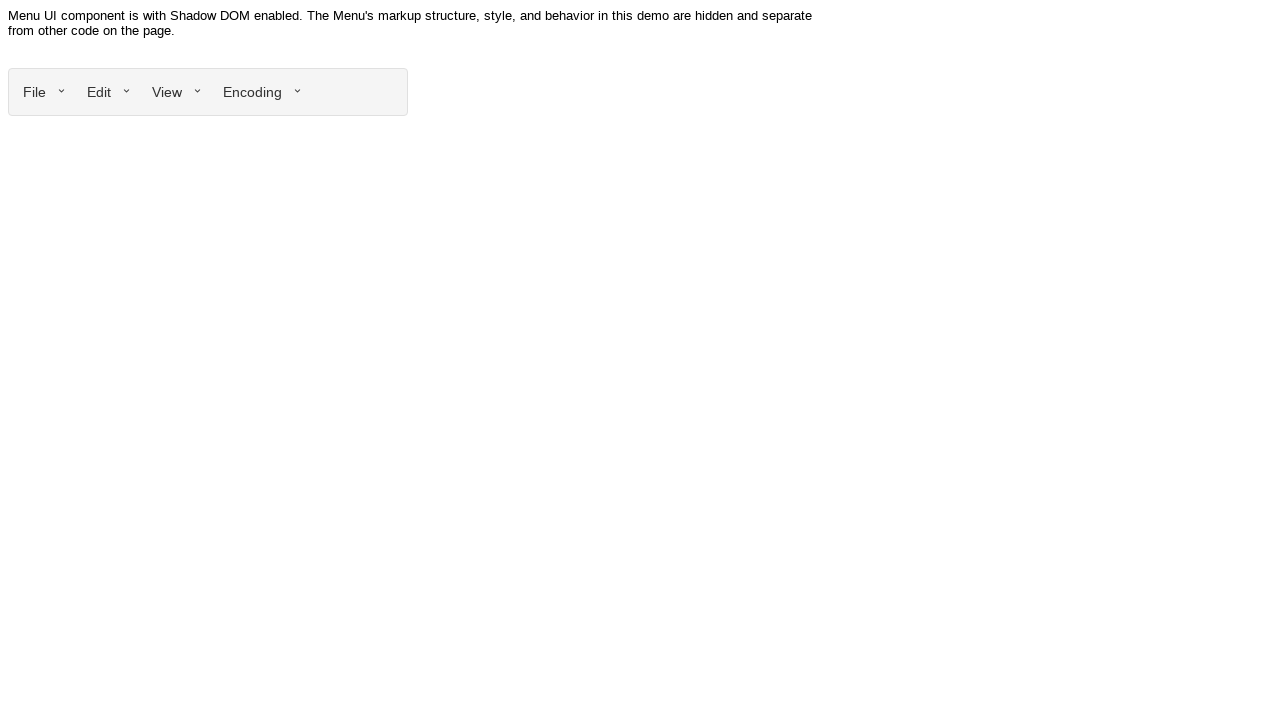

Clicked menu item within Shadow DOM at (45, 92) on .smart-ui-component smart-menu:nth-child(1) > div:nth-child(1) > div:nth-child(3
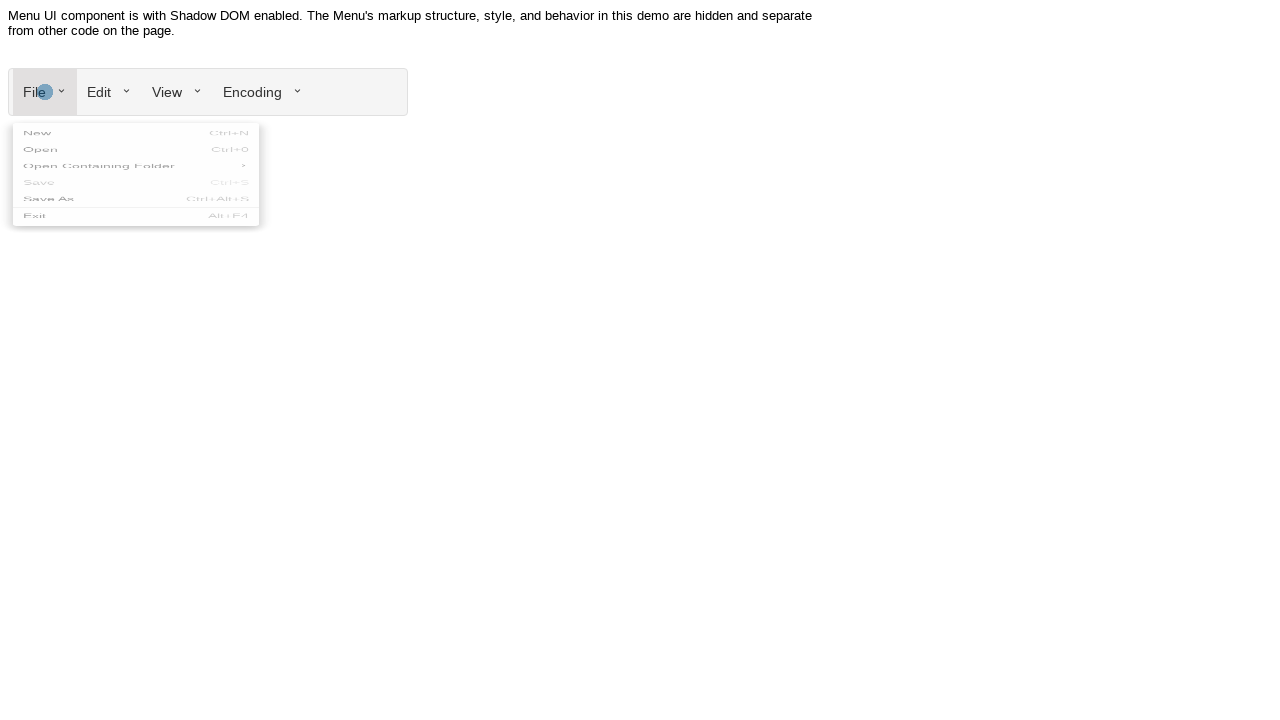

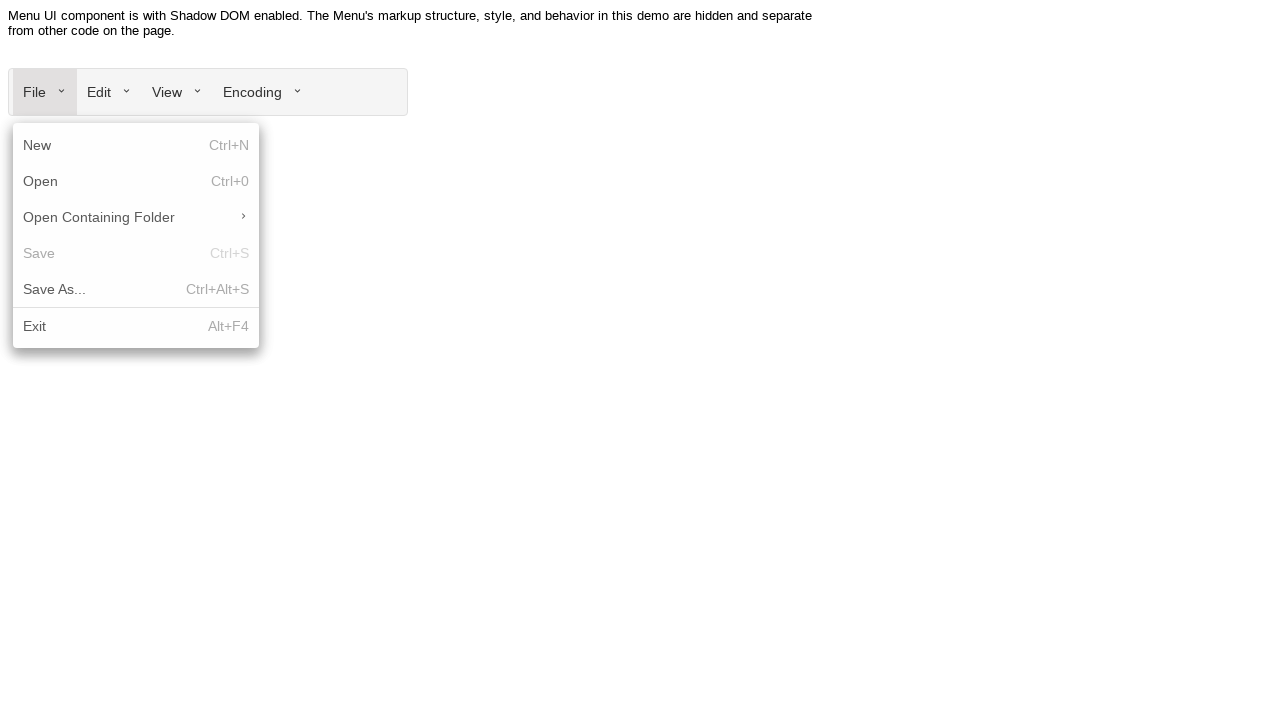